Navigates to GitHub homepage and verifies the page loads successfully by checking that the page title is present

Starting URL: https://github.com

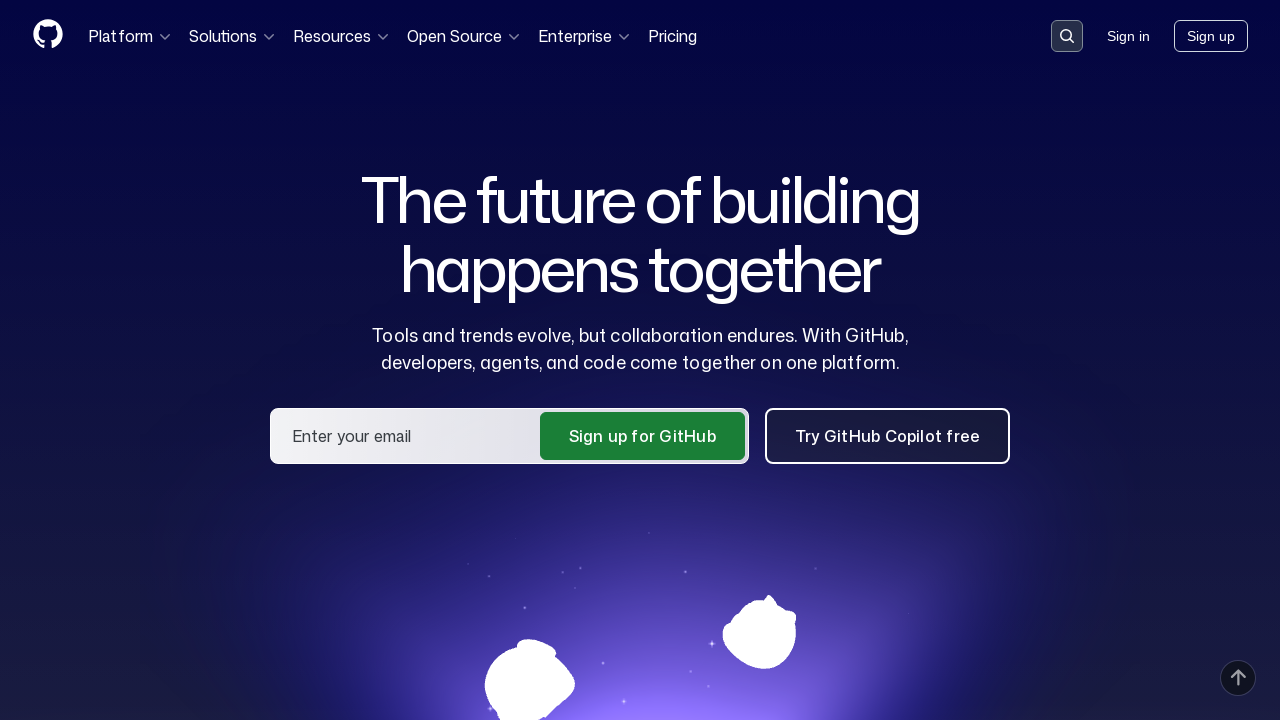

Navigated to GitHub homepage at https://github.com
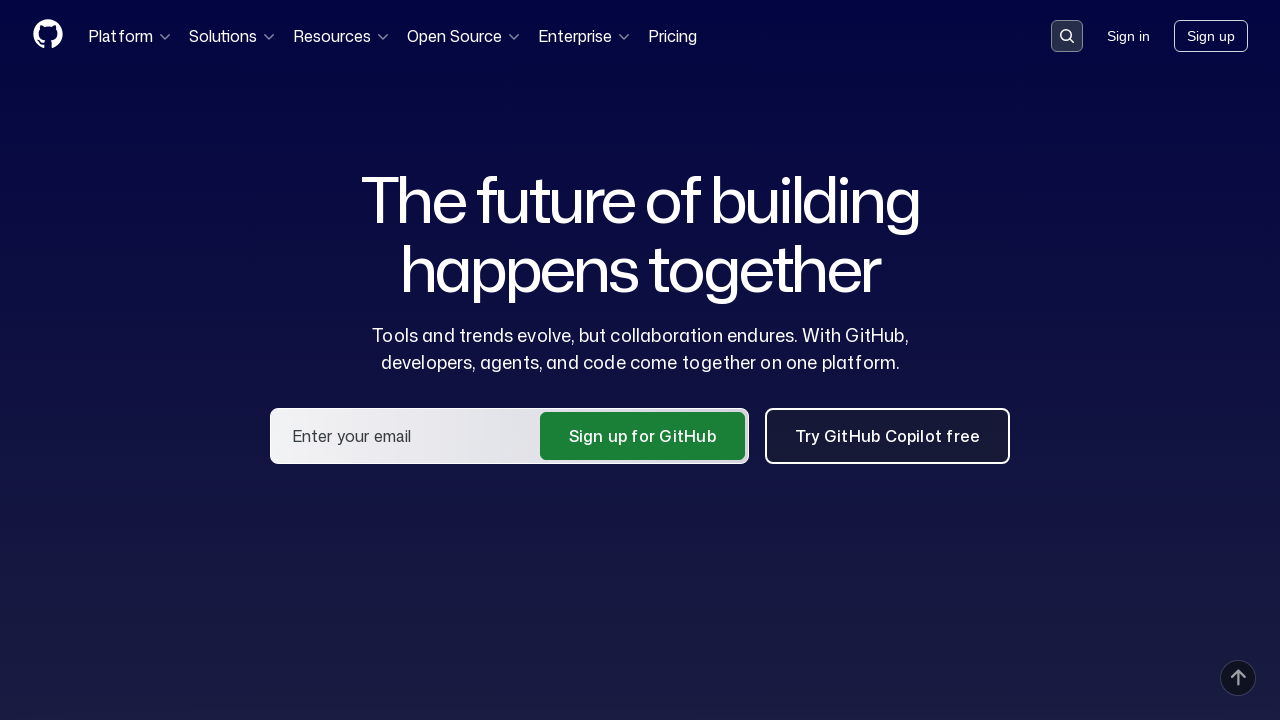

Waited for DOM content to load
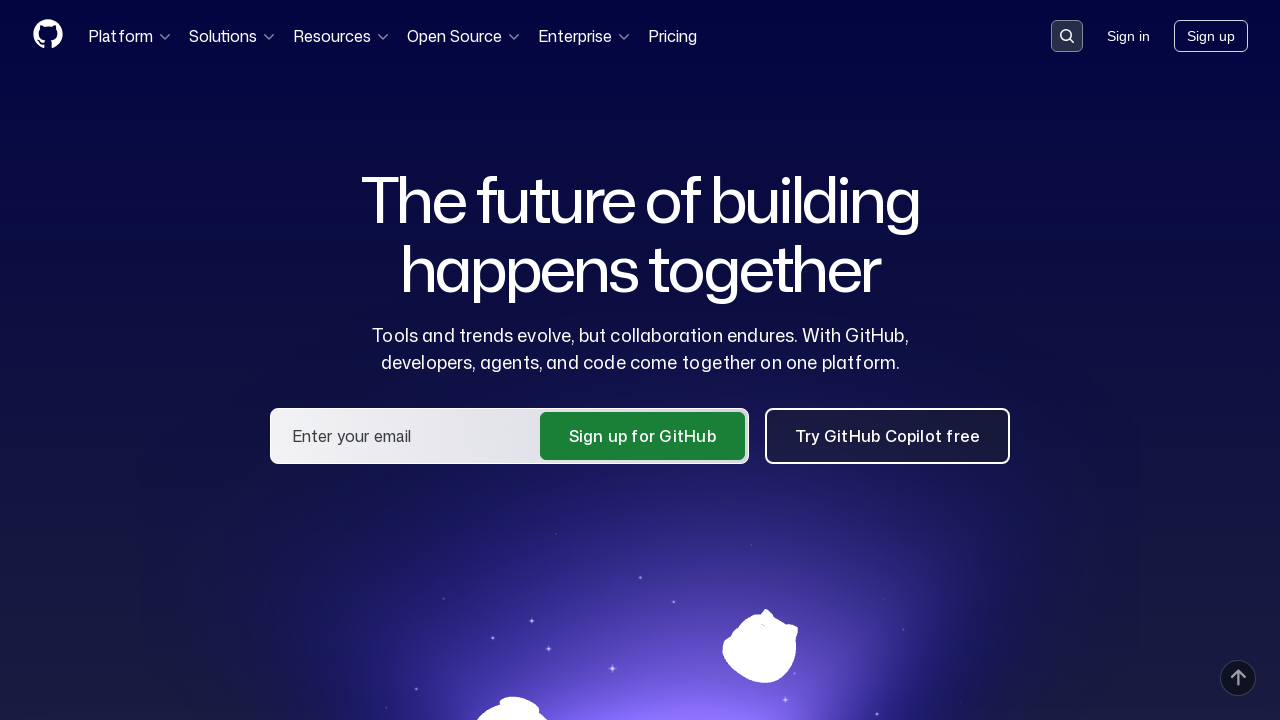

Retrieved page title
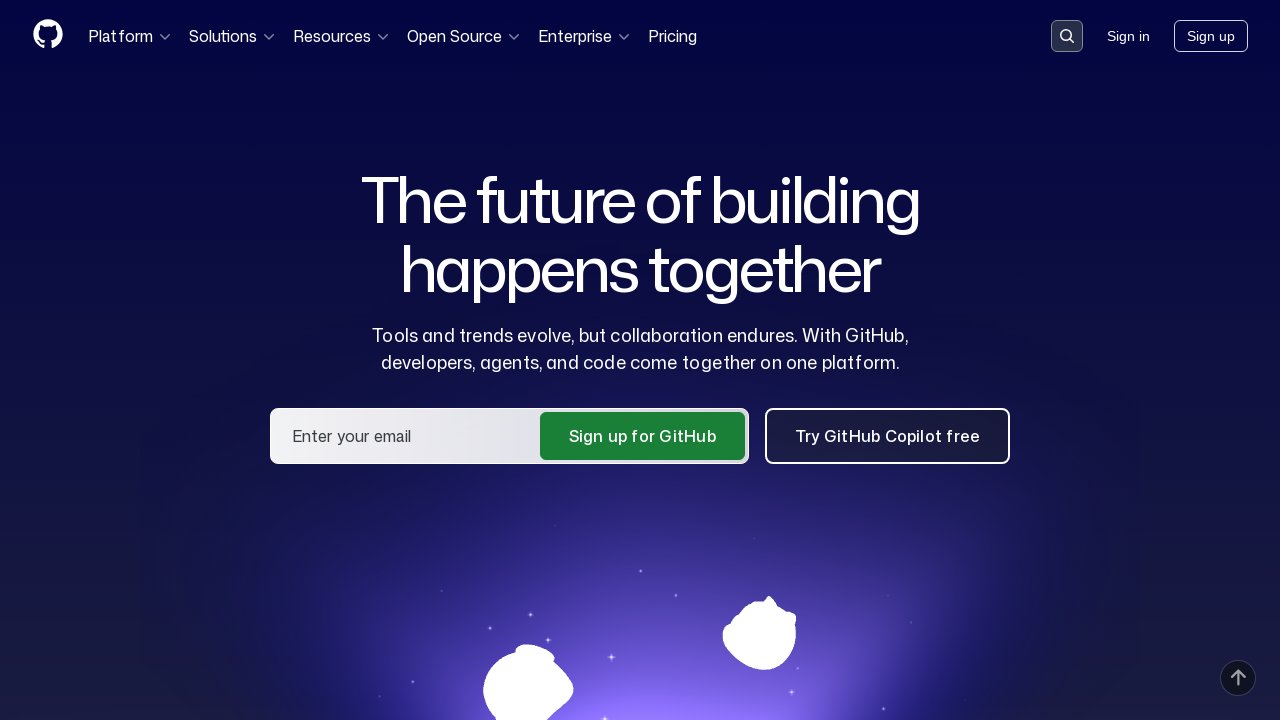

Verified page title contains 'GitHub'
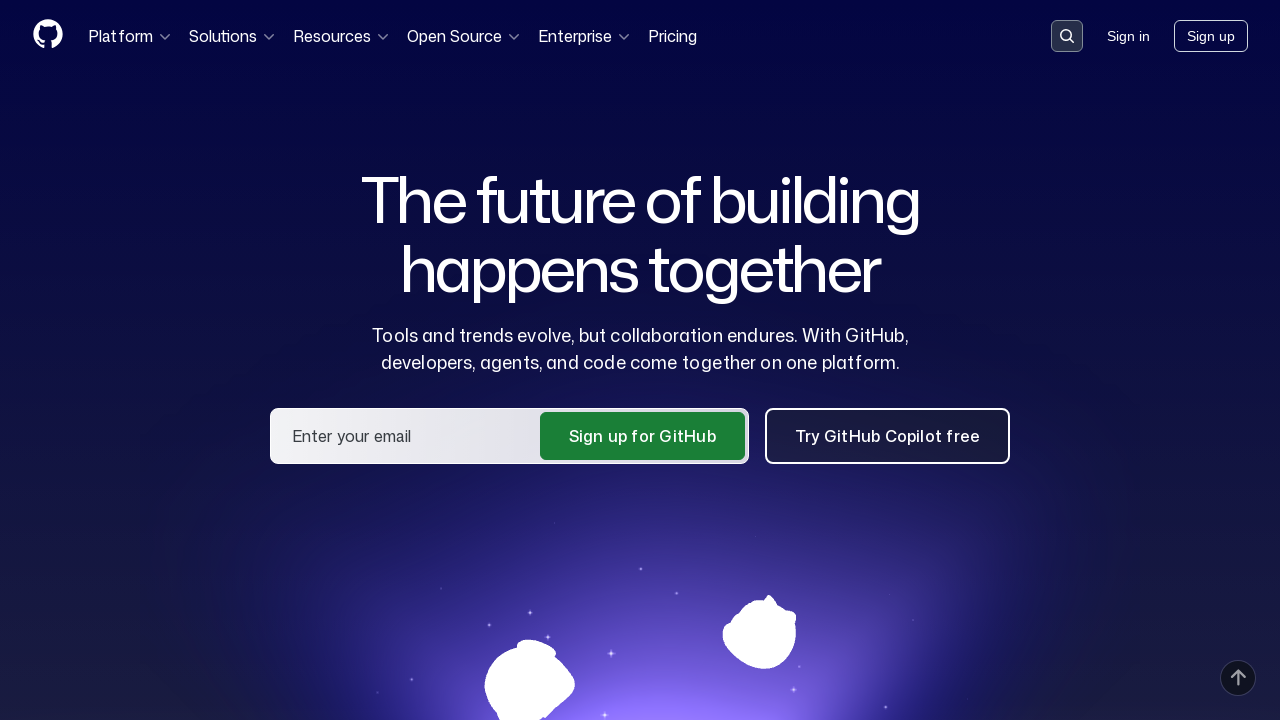

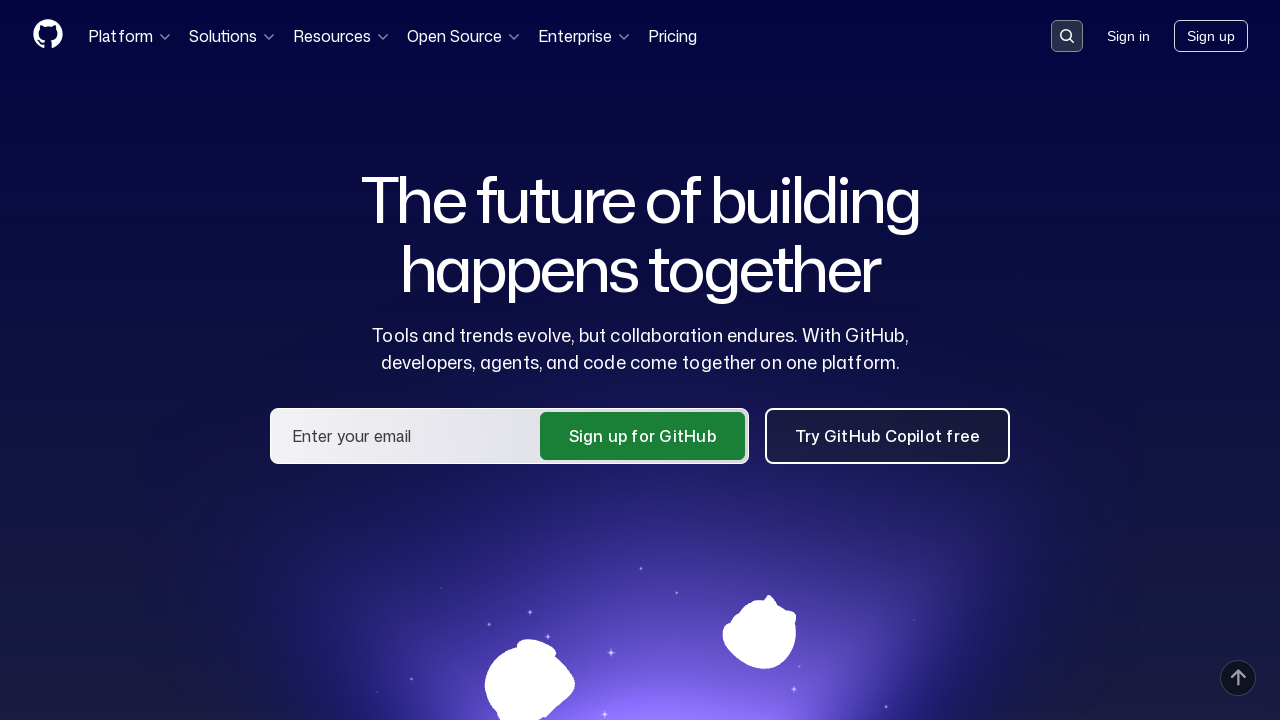